Tests a page that loads images dynamically by waiting for images to load and verifying they are present on the page

Starting URL: https://bonigarcia.dev/selenium-webdriver-java/loading-images.html

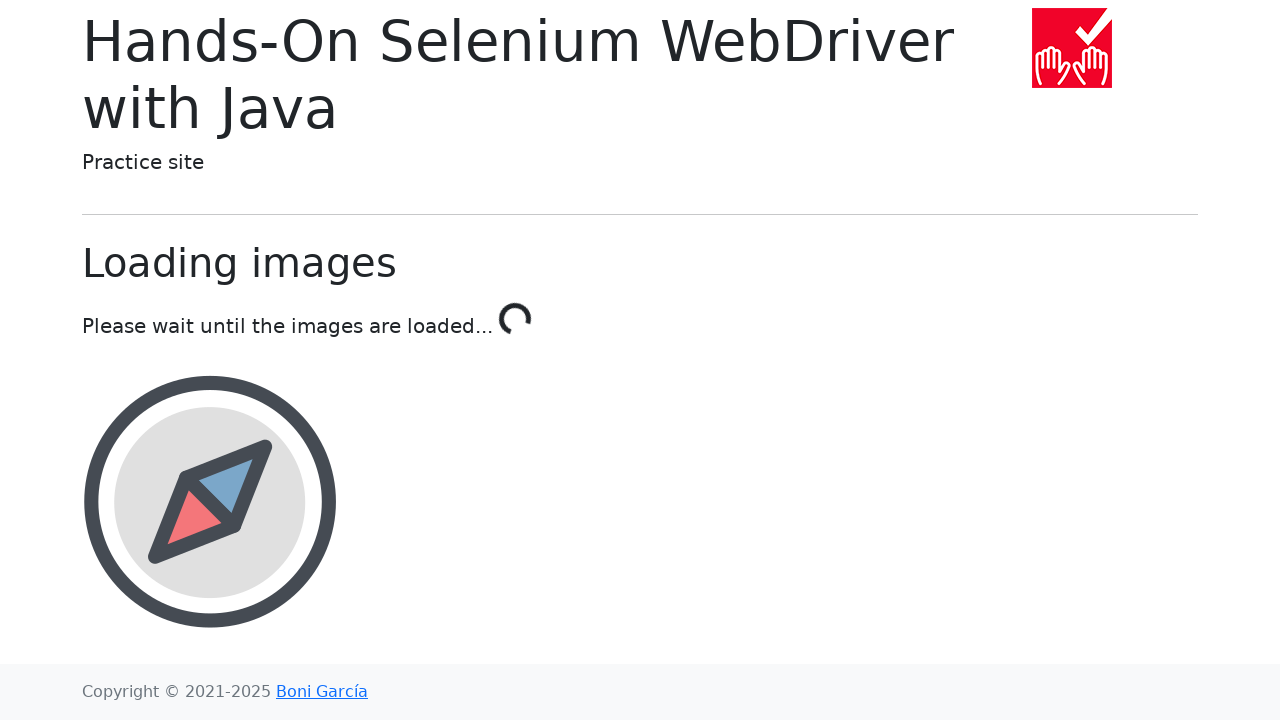

Navigated to loading images test page
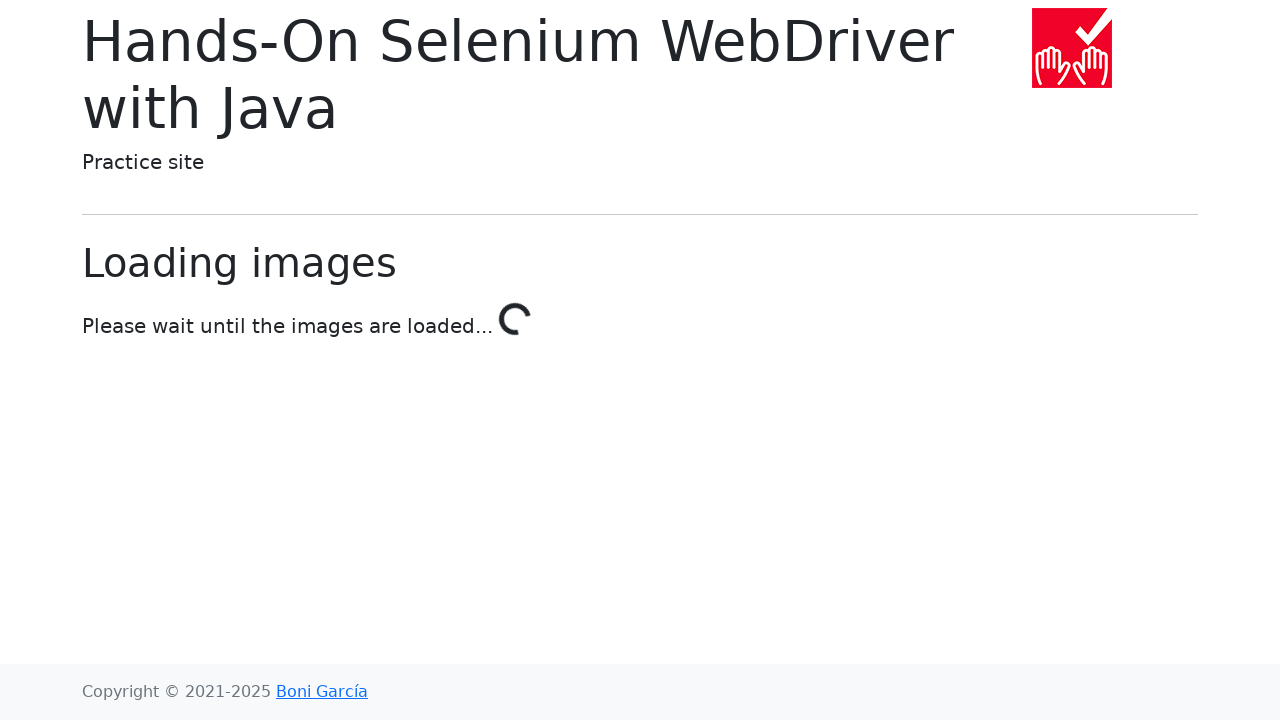

First image became visible
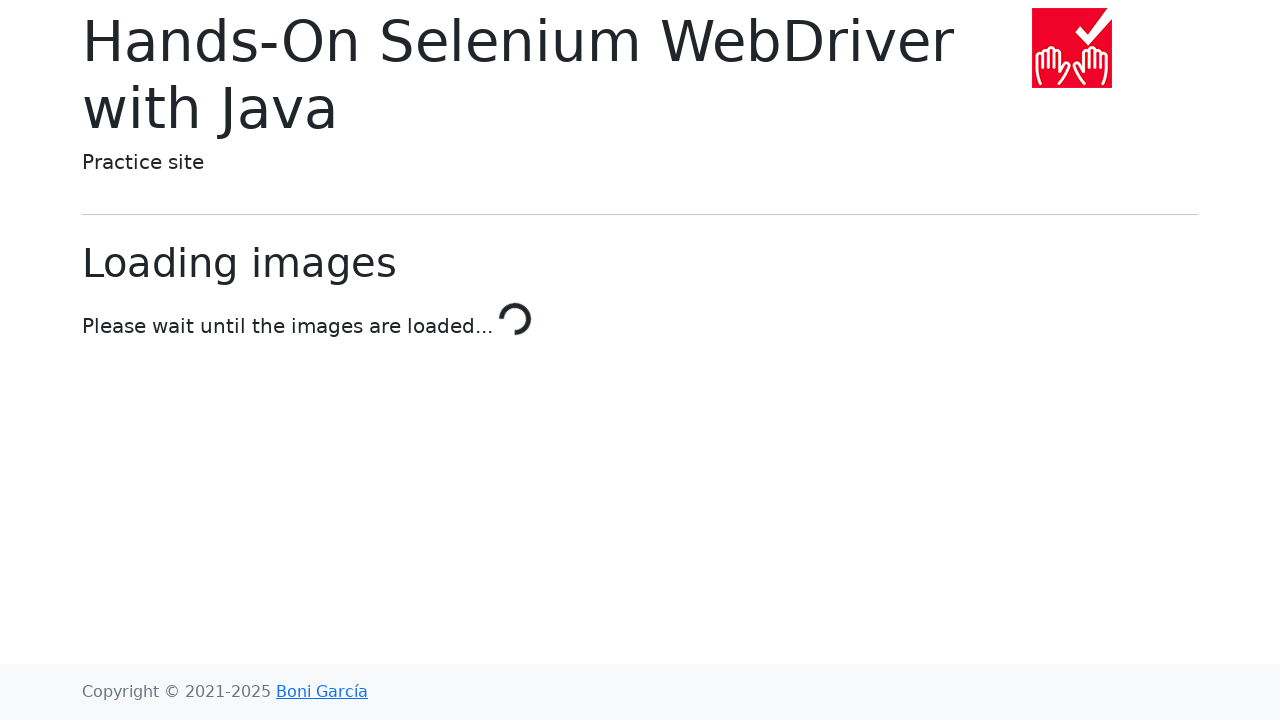

Waited 5 seconds for all images to load dynamically
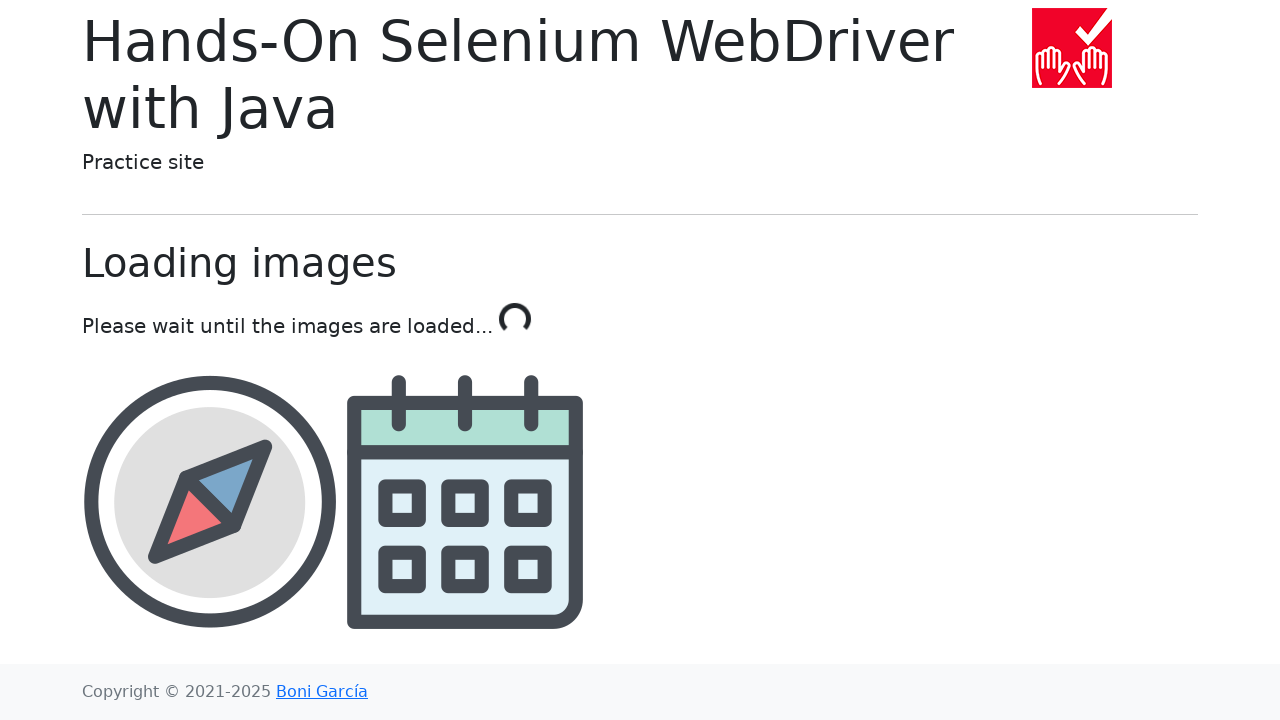

Located all images on the page
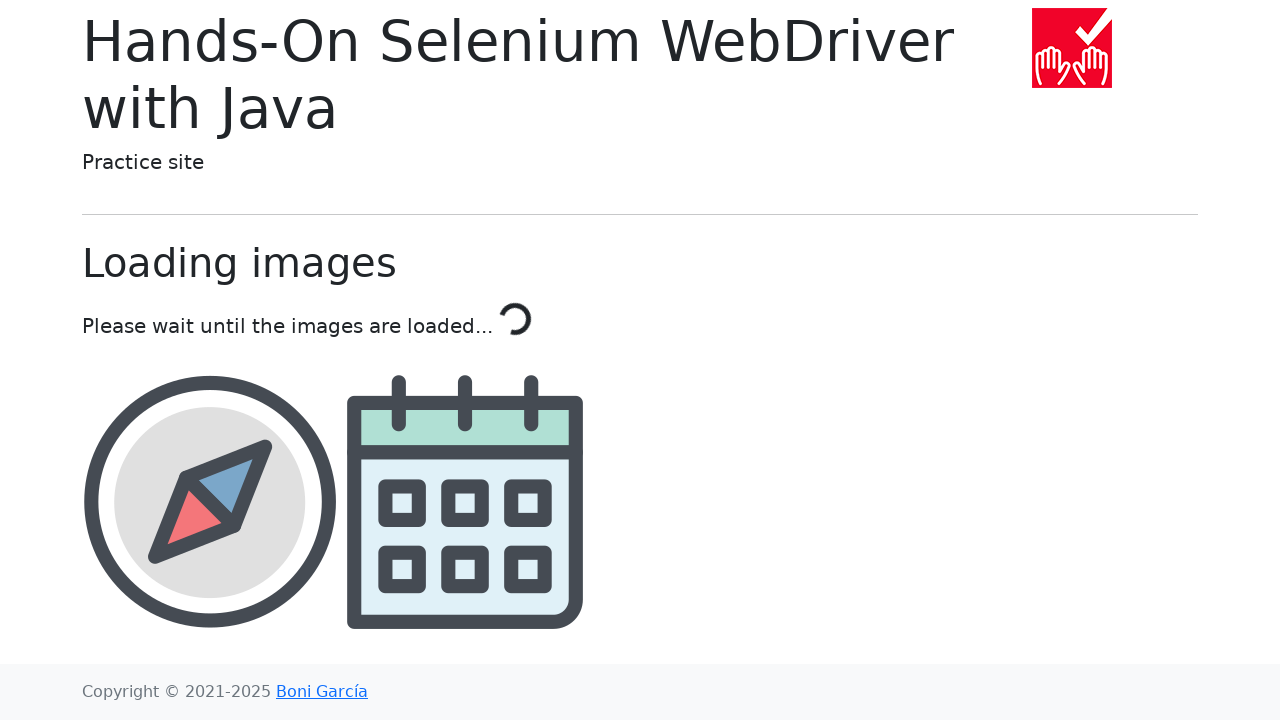

Third image is visible, confirming at least 3 images loaded successfully
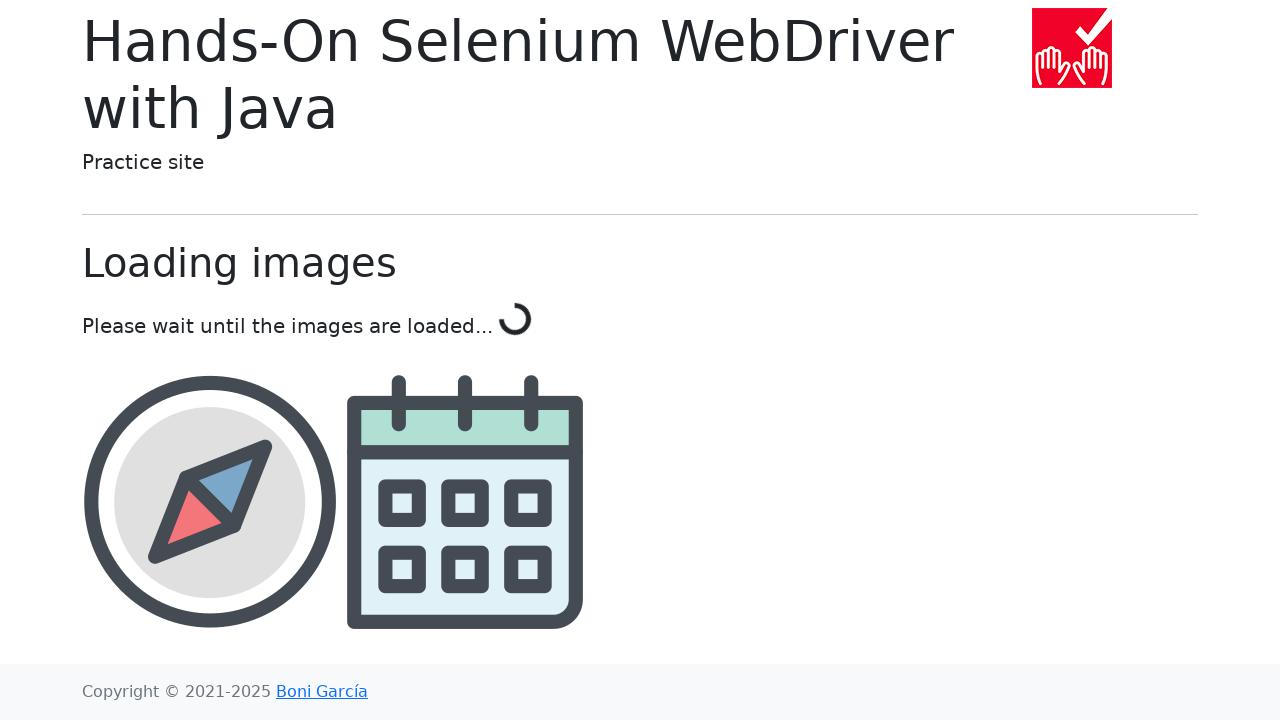

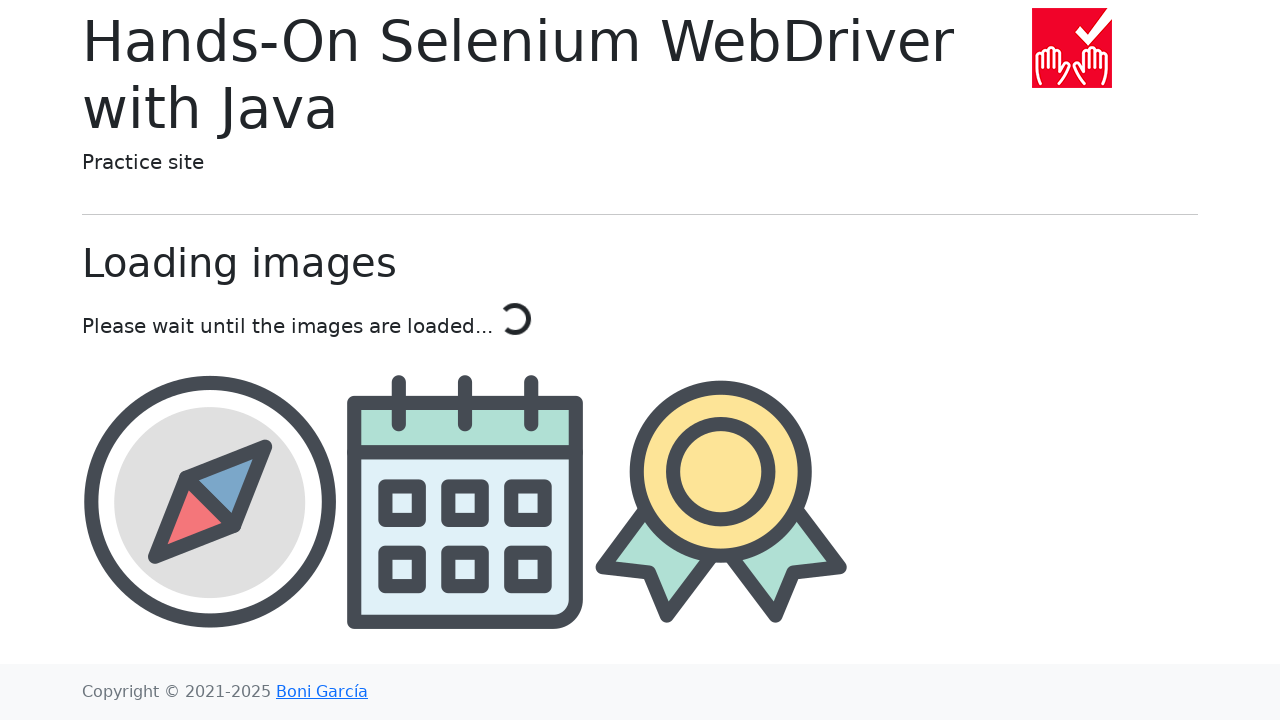